Tests frame interaction by switching to a frame by name and clicking a button within it

Starting URL: http://sahitest.com/demo/

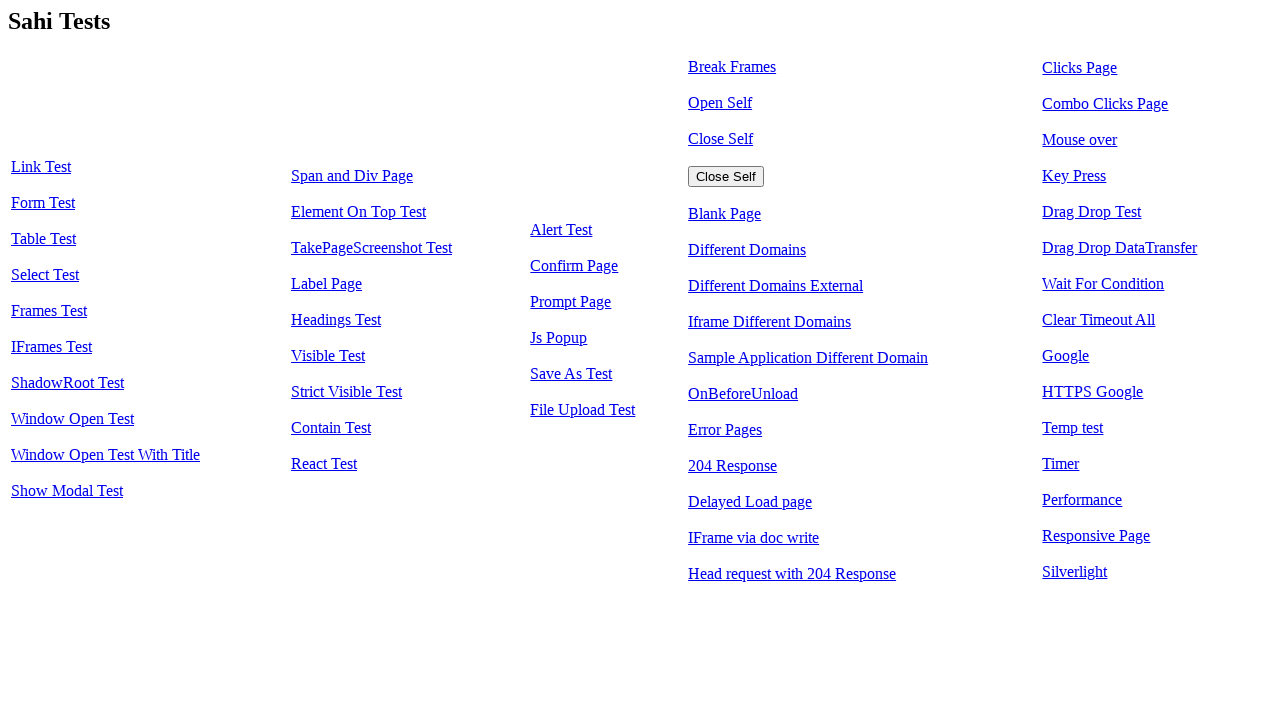

Clicked on Frames Test link at (49, 311) on text=Frames Test
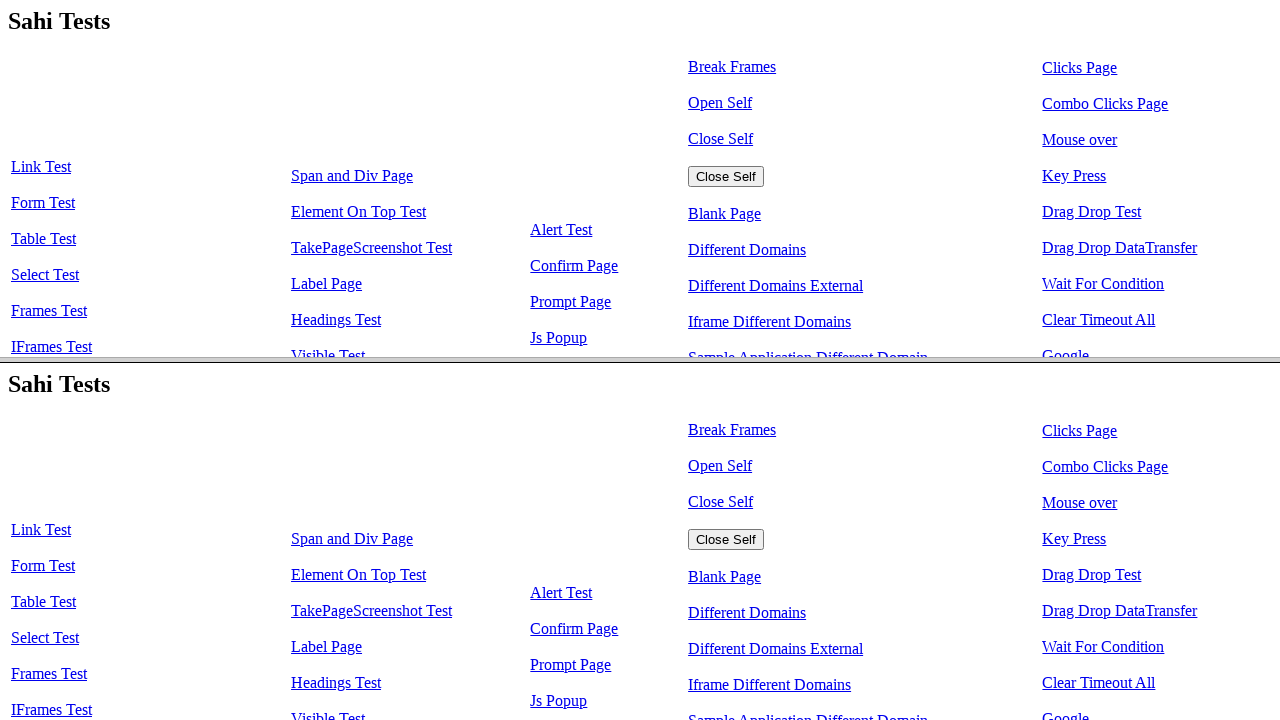

Located frame named 'top'
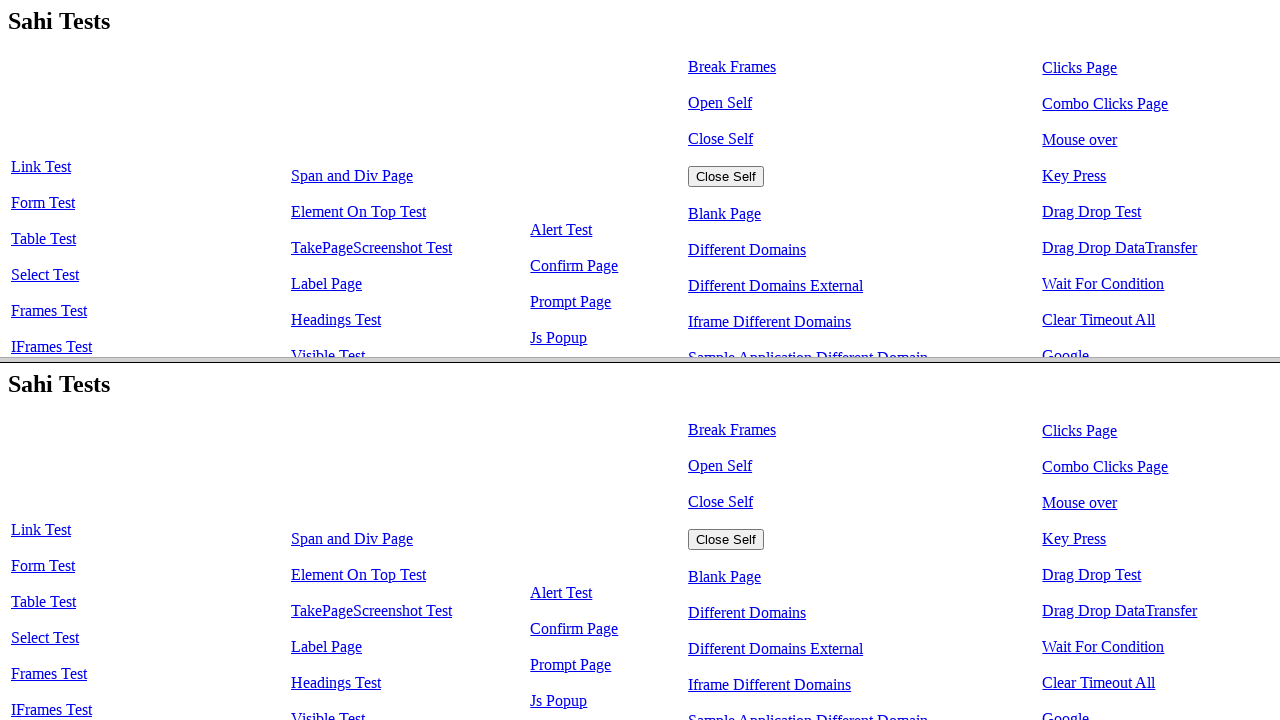

Clicked 'Close Self' button within the frame at (726, 176) on frame[name='top'], iframe[name='top'] >> internal:control=enter-frame >> input[v
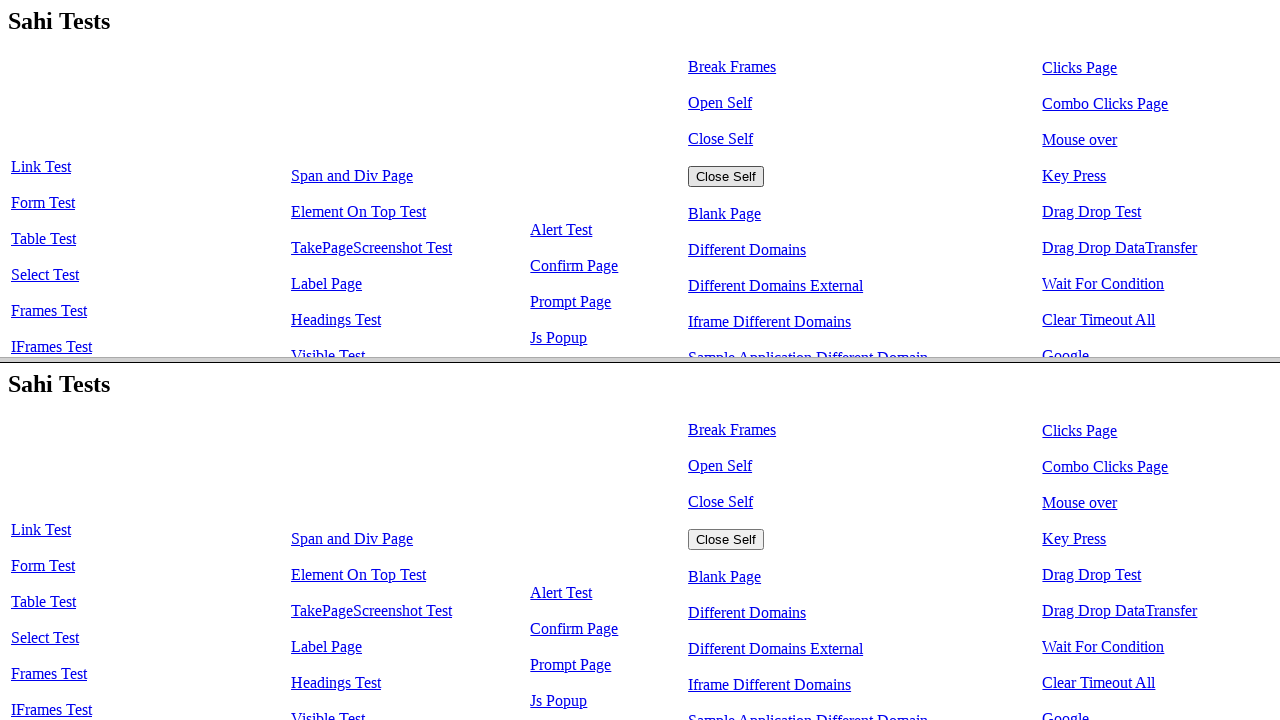

Navigated back to previous page
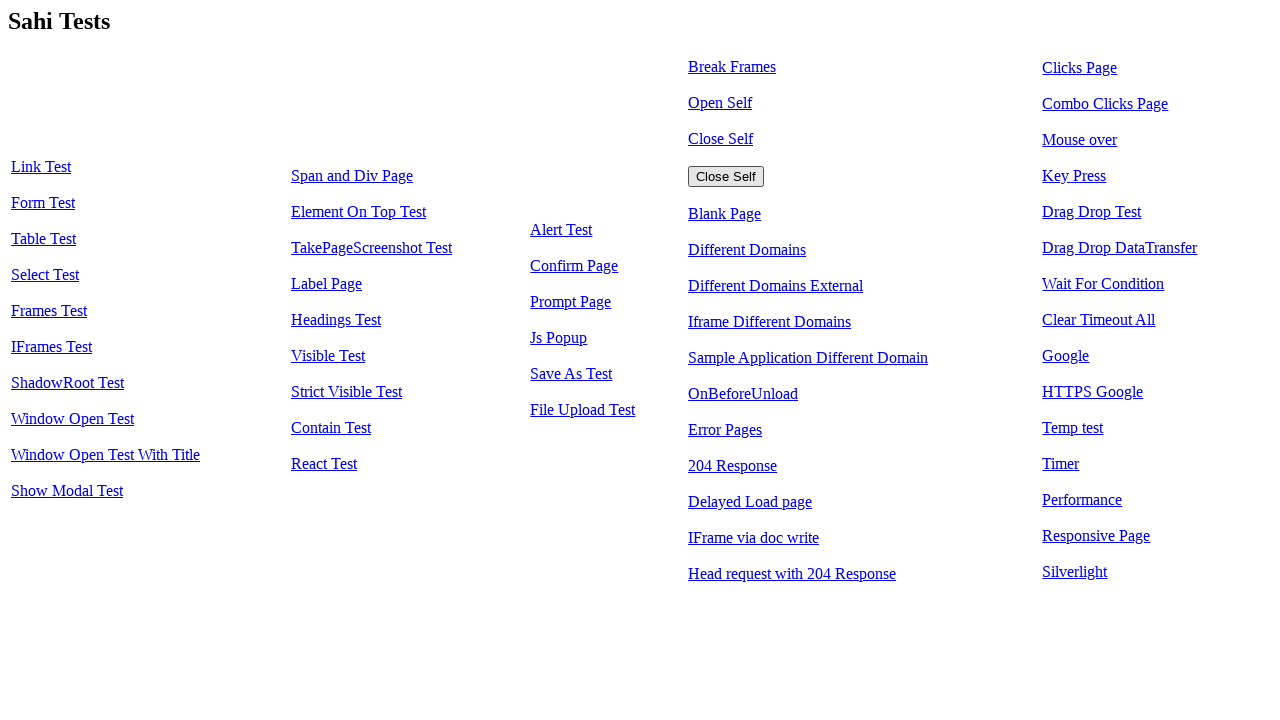

Clicked on Frames Test link again at (49, 311) on text=Frames Test
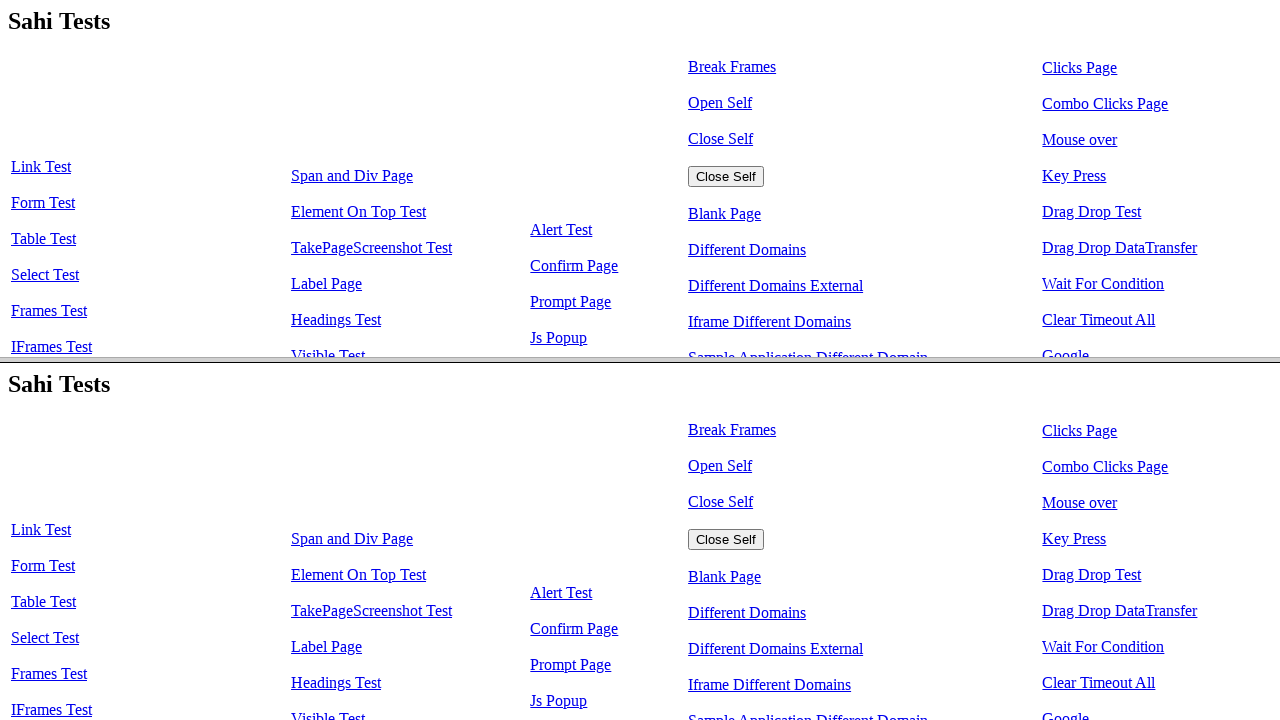

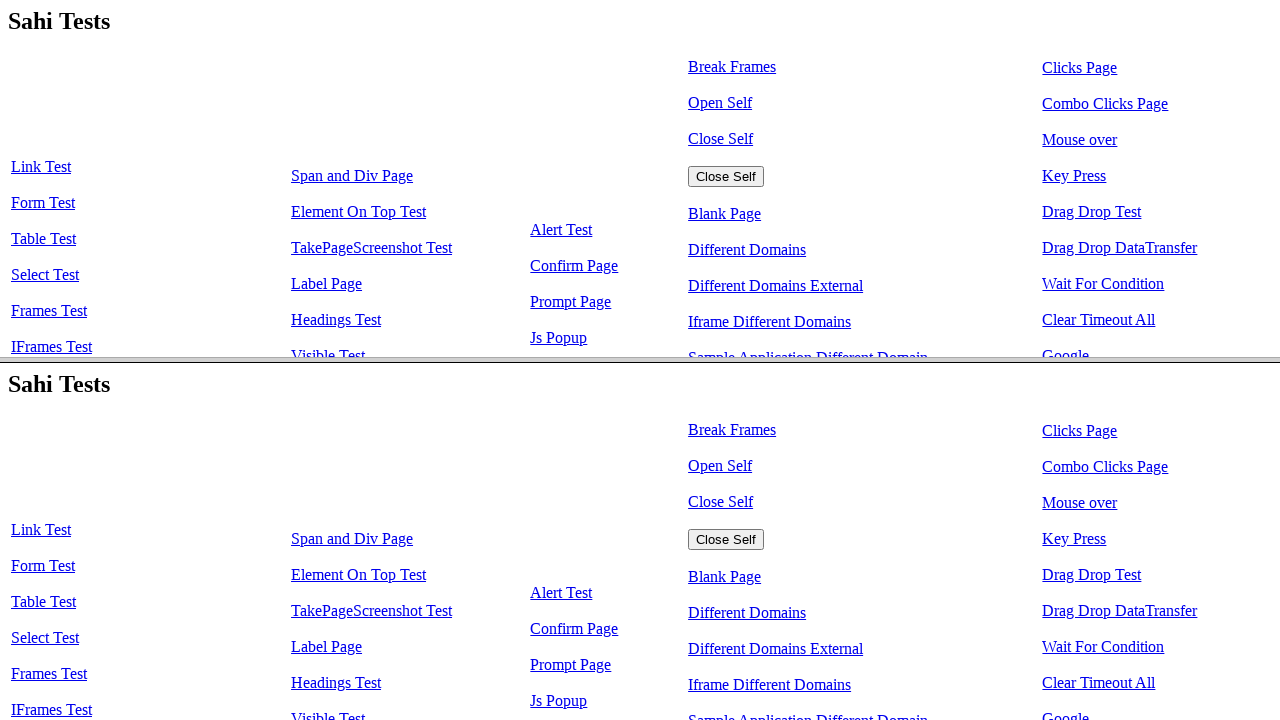